Tests static dropdown functionality by selecting options using different methods: by visible text, by value, and by index

Starting URL: https://www.lambdatest.com/selenium-playground/select-dropdown-demo

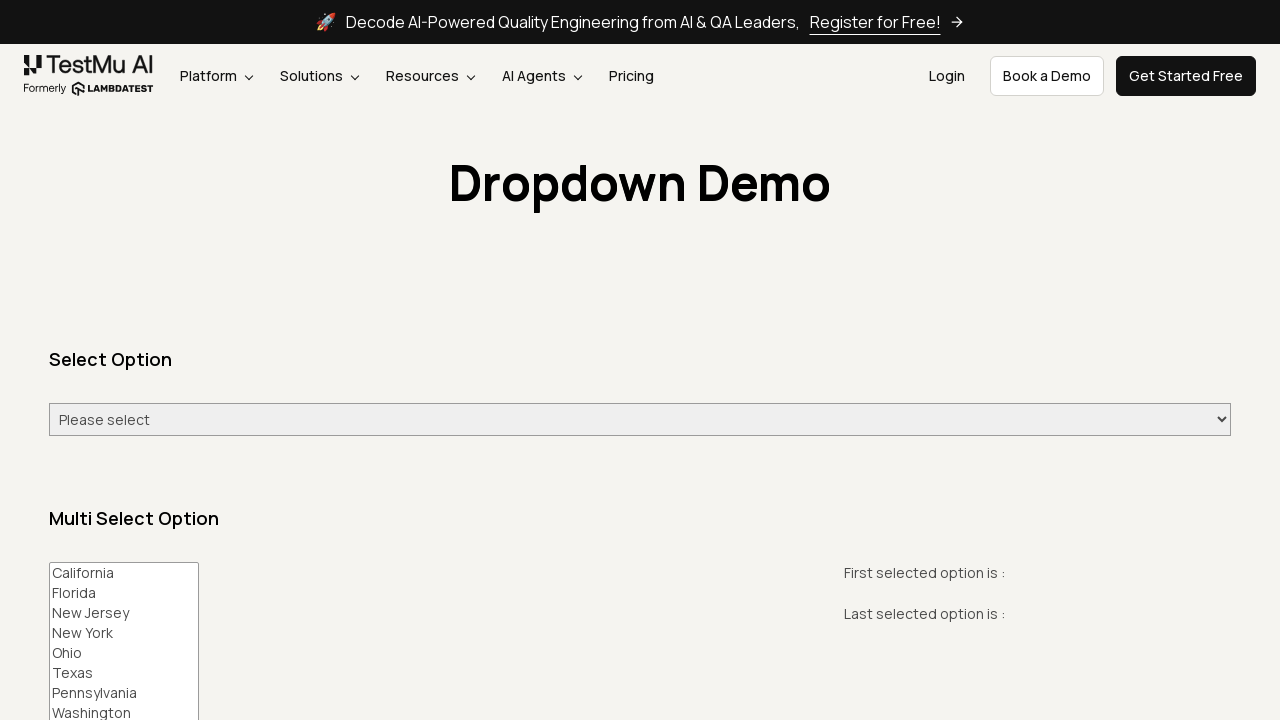

Selected 'Thursday' option by visible text from static dropdown on #select-demo
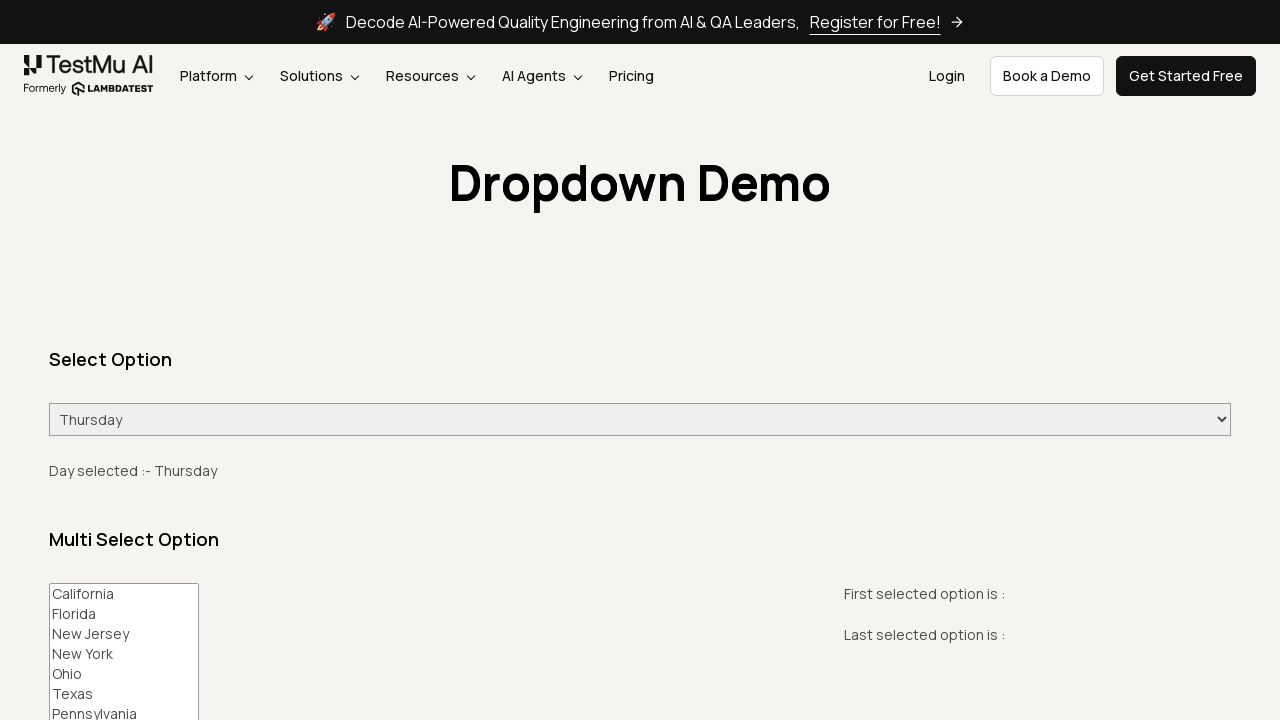

Selected 'Tuesday' option by value from static dropdown on #select-demo
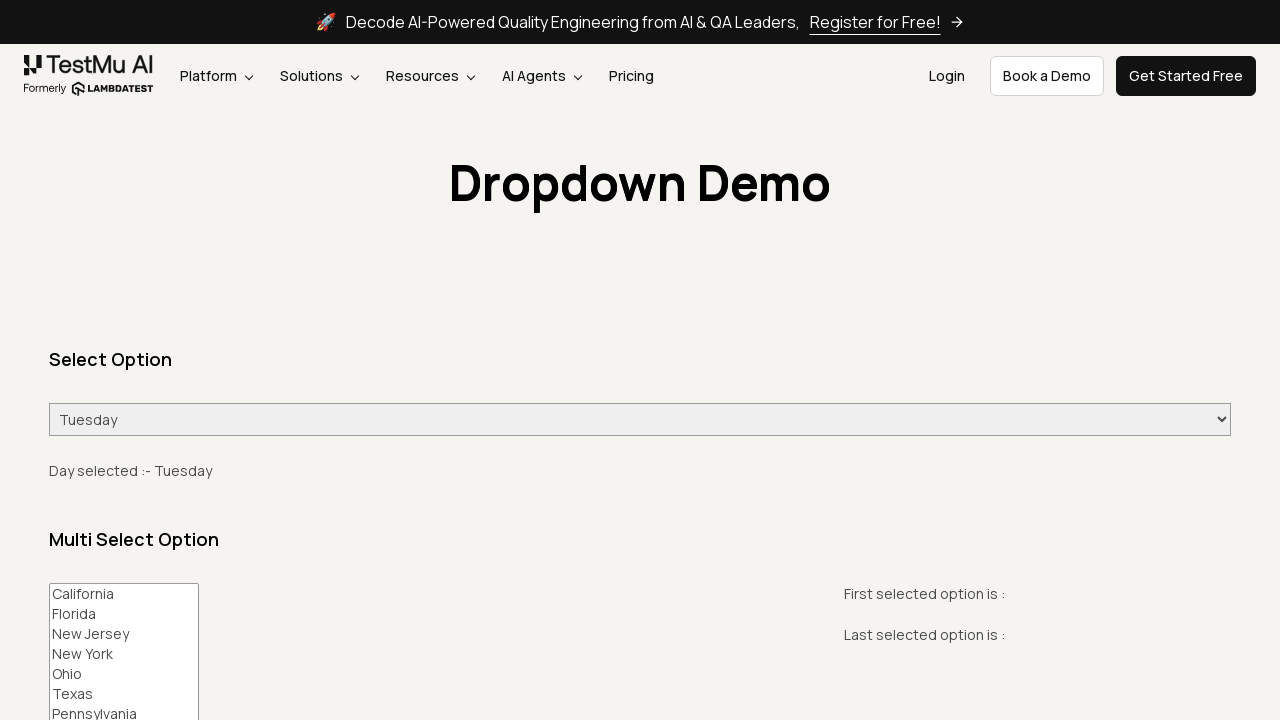

Selected option at index 2 from static dropdown on #select-demo
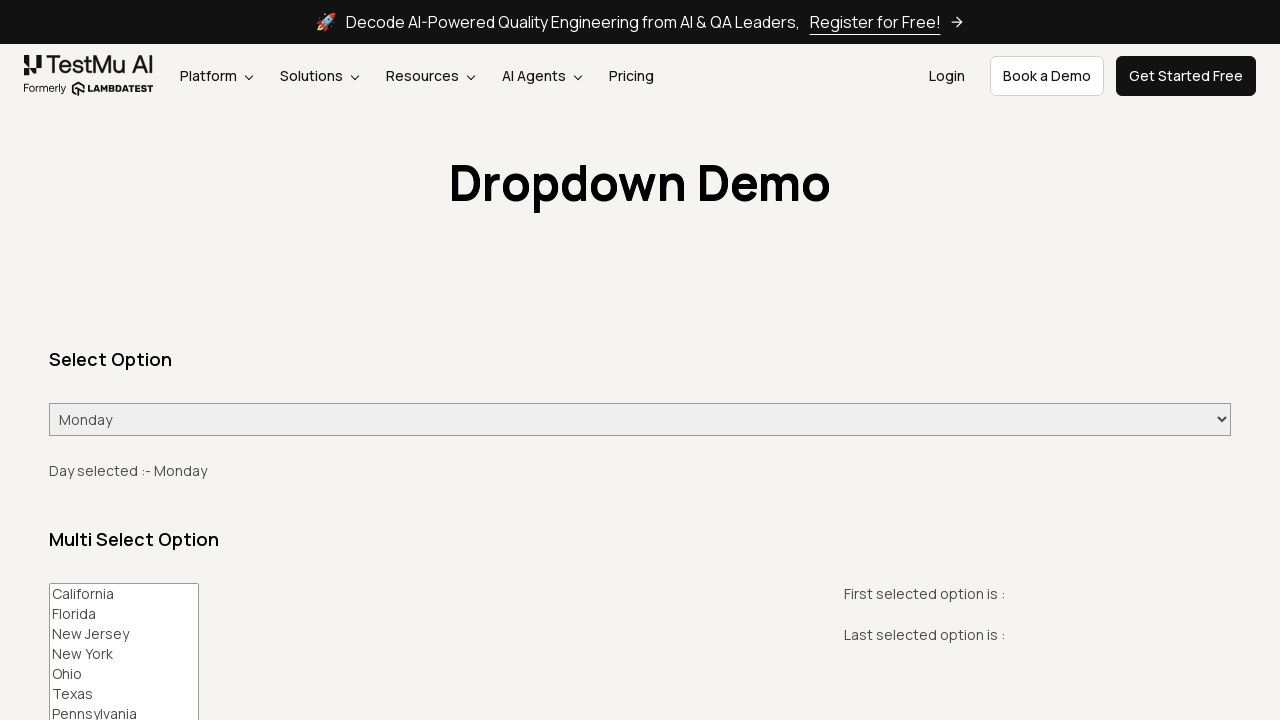

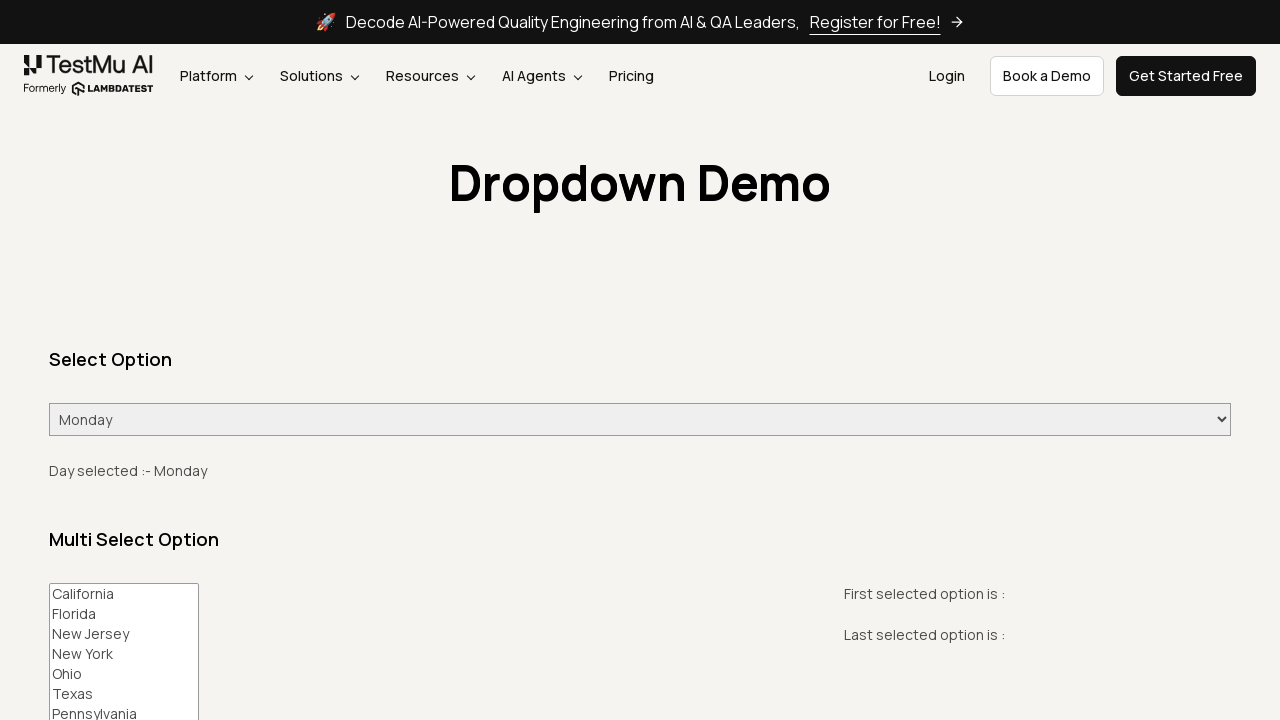